Tests e-commerce site search and filtering functionality by searching for bags, applying gender and category filters, and verifying that products are displayed

Starting URL: https://www.ajio.com/

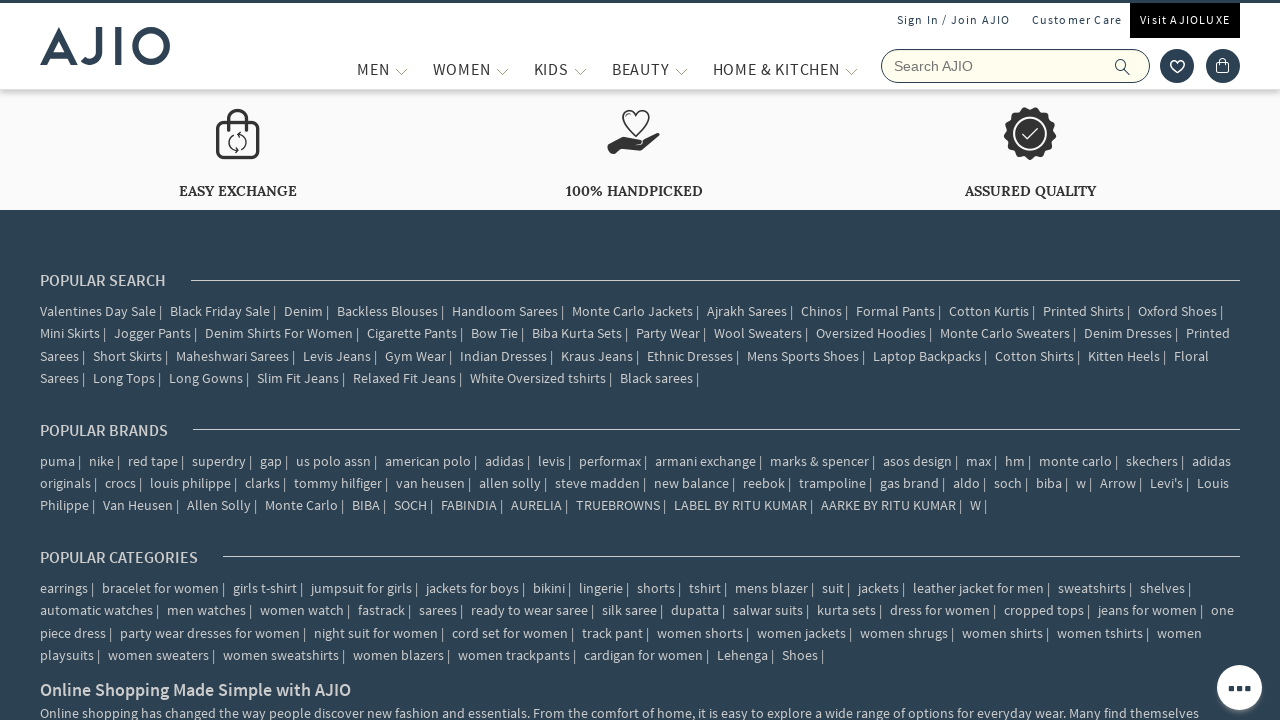

Filled search field with 'bags' on input[placeholder='Search AJIO']
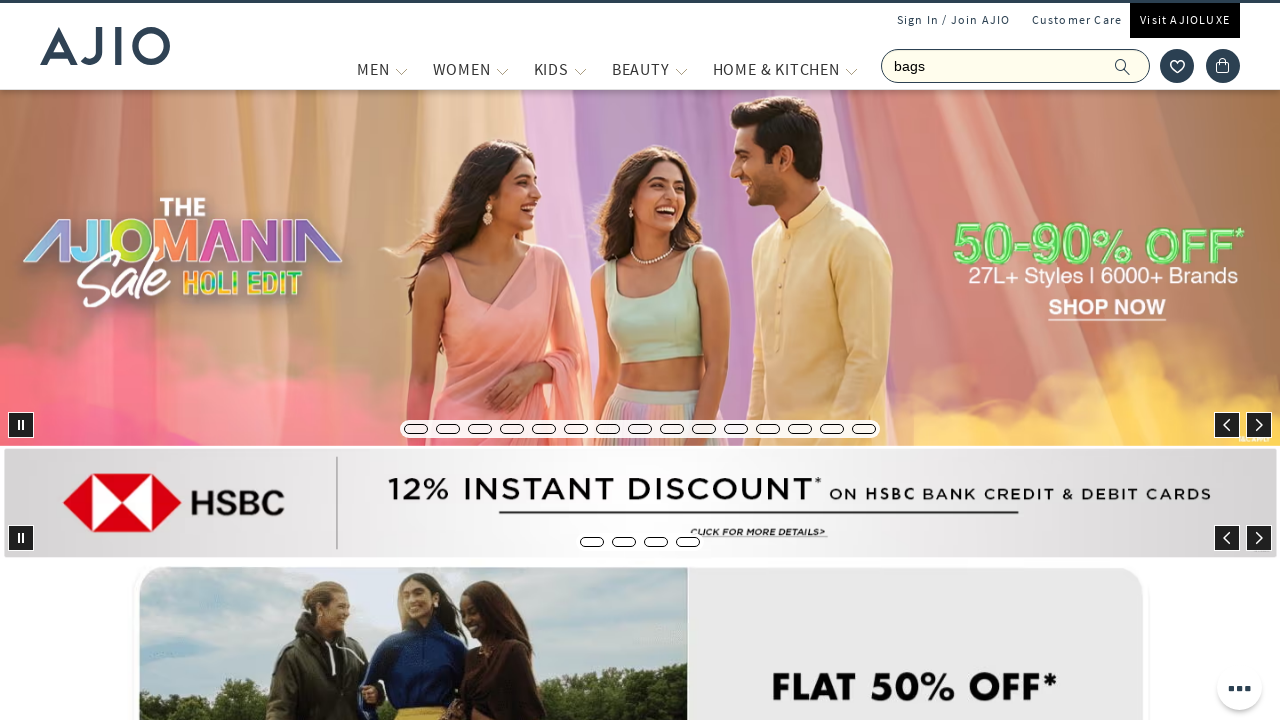

Pressed Enter to search for bags on input[placeholder='Search AJIO']
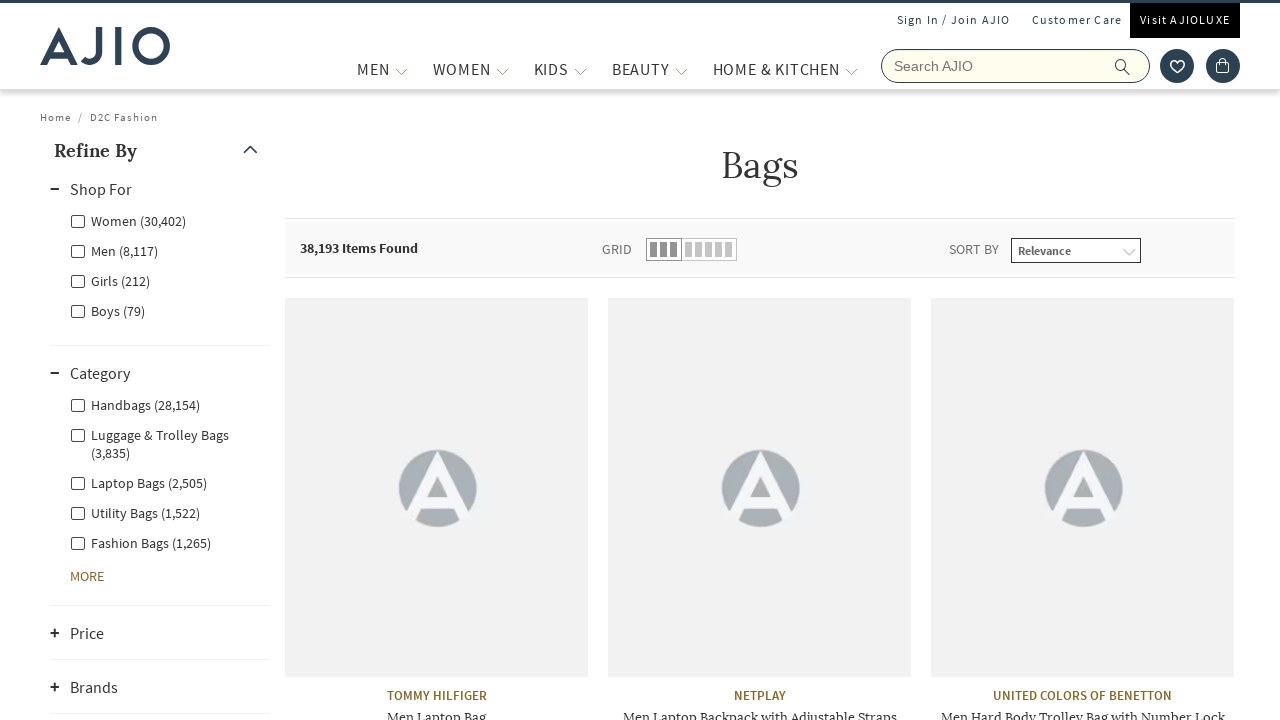

Search results loaded with filter facets
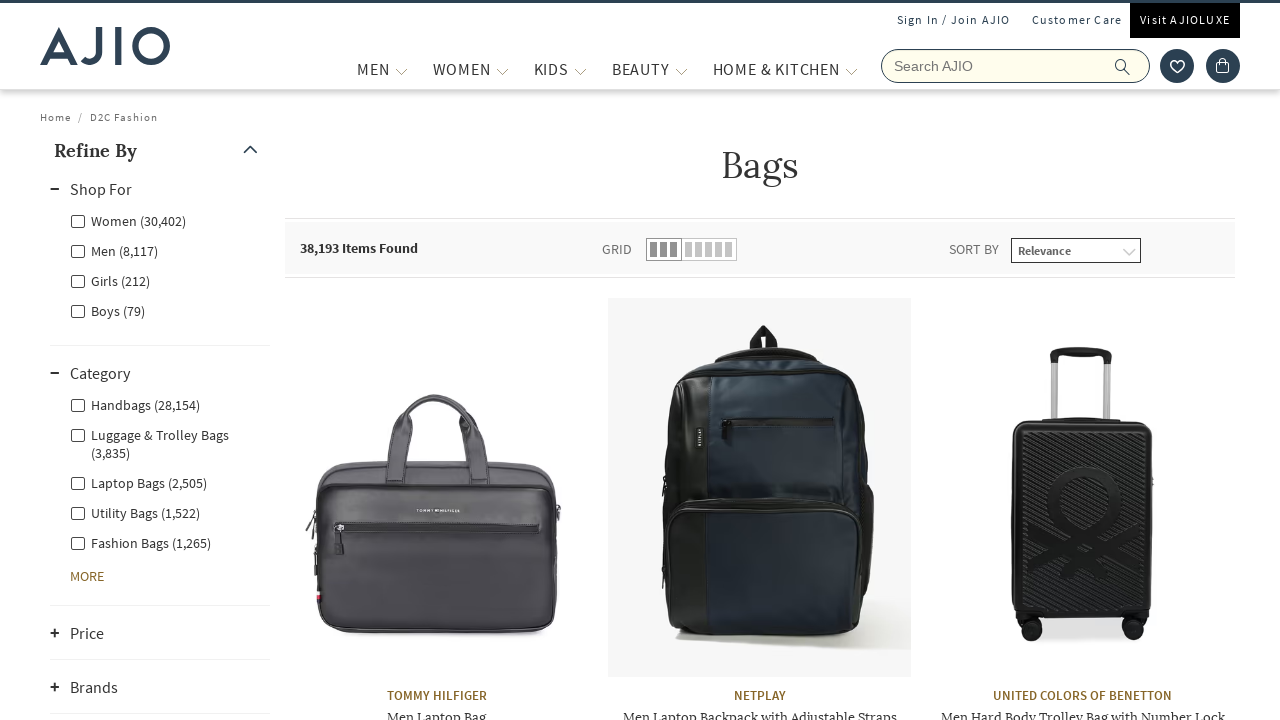

Clicked Men filter under Gender at (114, 250) on xpath=//label[@class='facet-linkname facet-linkname-genderfilter facet-linkname-
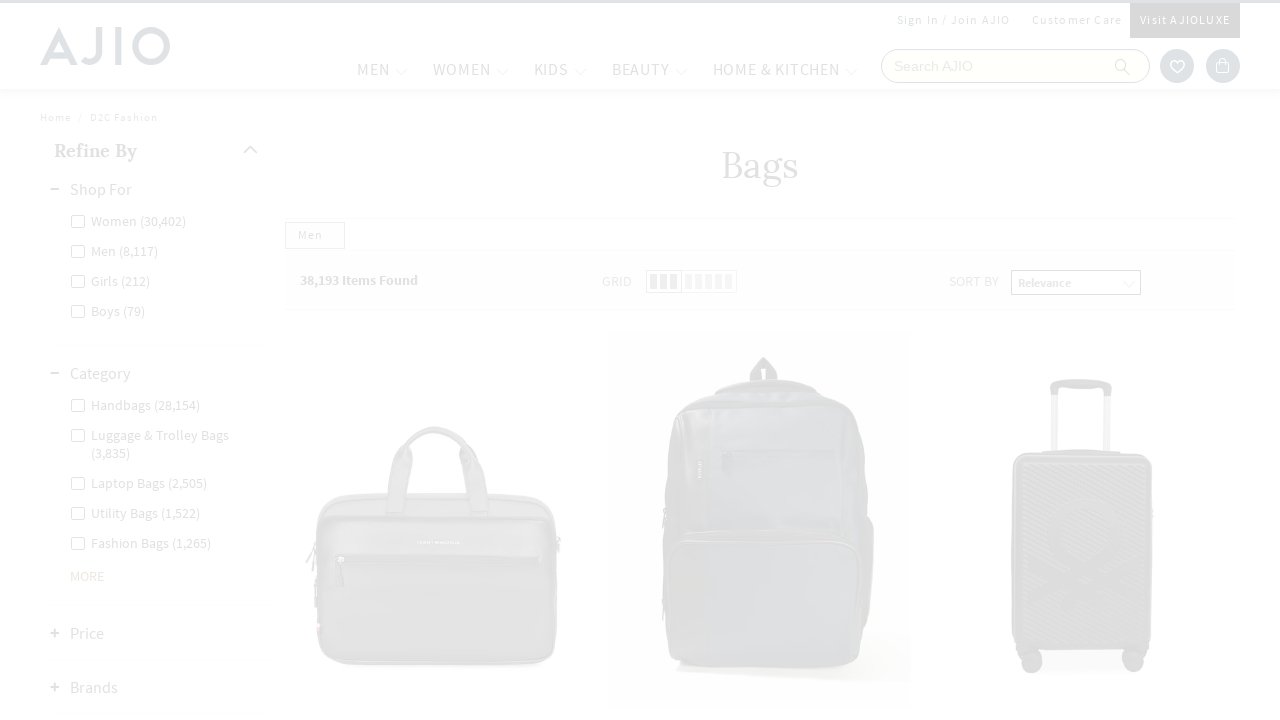

Waited for Men gender filter to apply
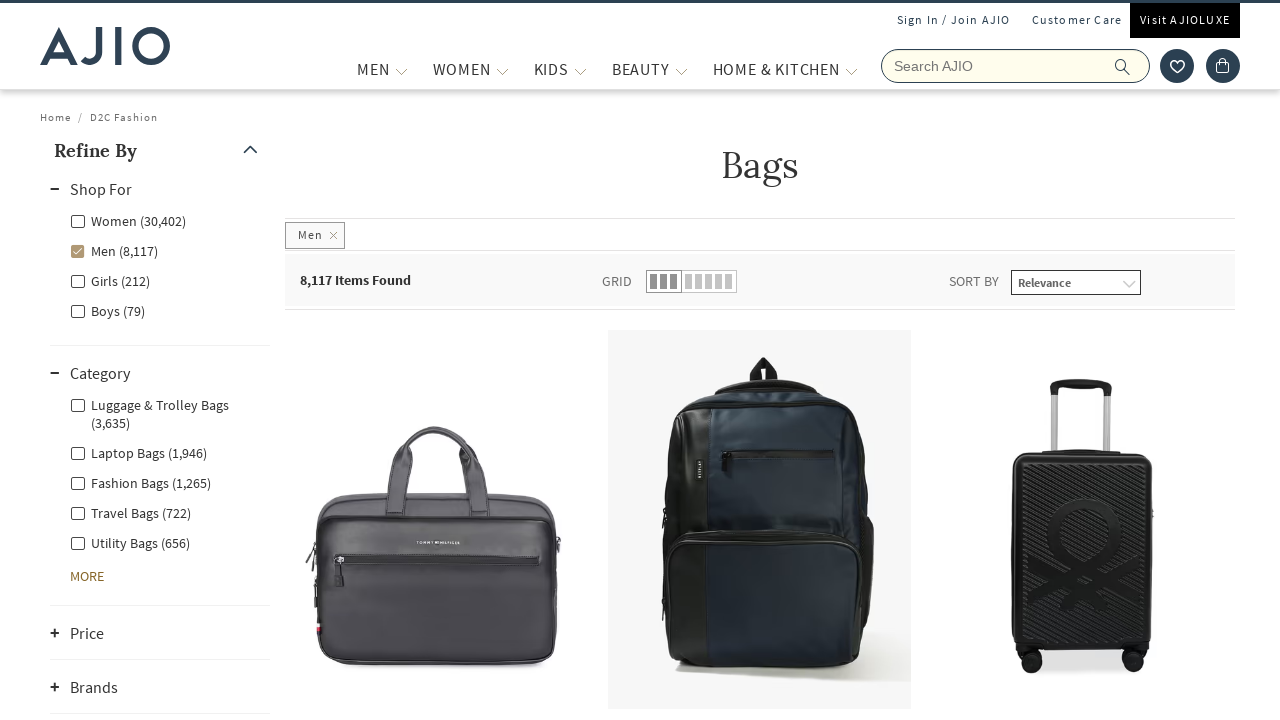

Clicked Men - Fashion Bags category filter at (140, 482) on xpath=//label[@class='facet-linkname facet-linkname-l1l3nestedcategory facet-lin
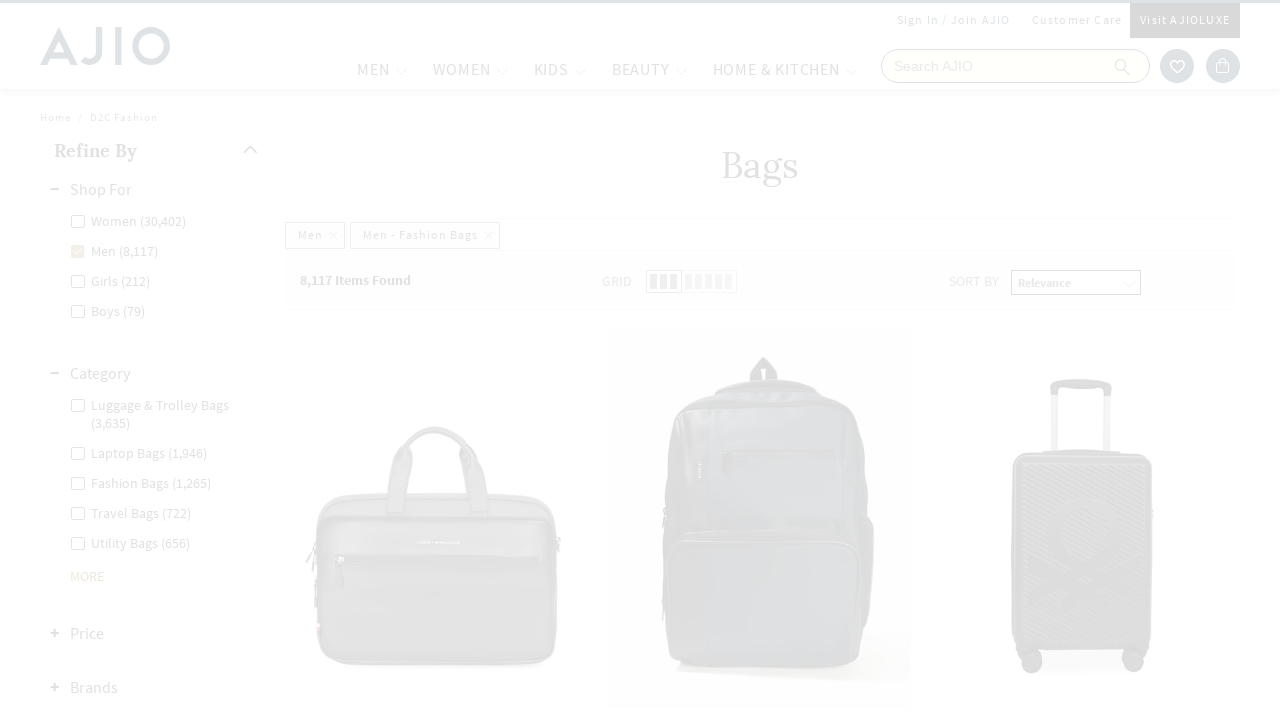

Waited for category filter to apply
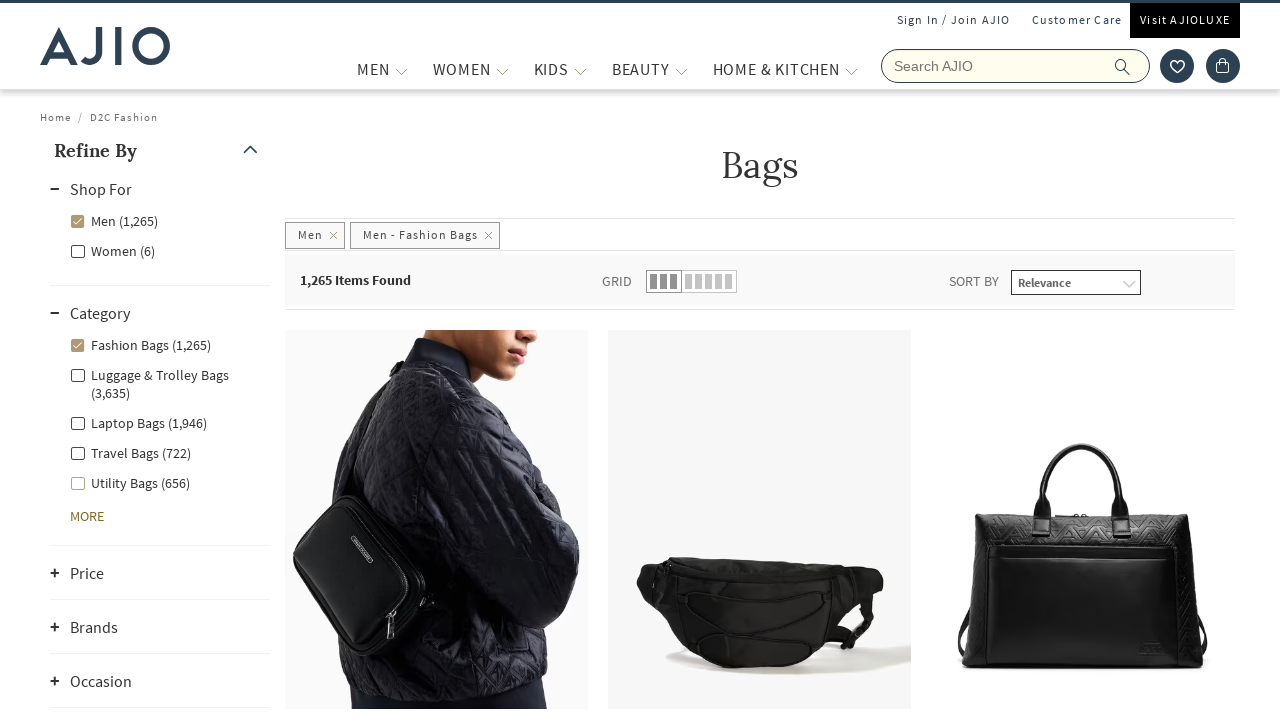

Verified results count element is displayed
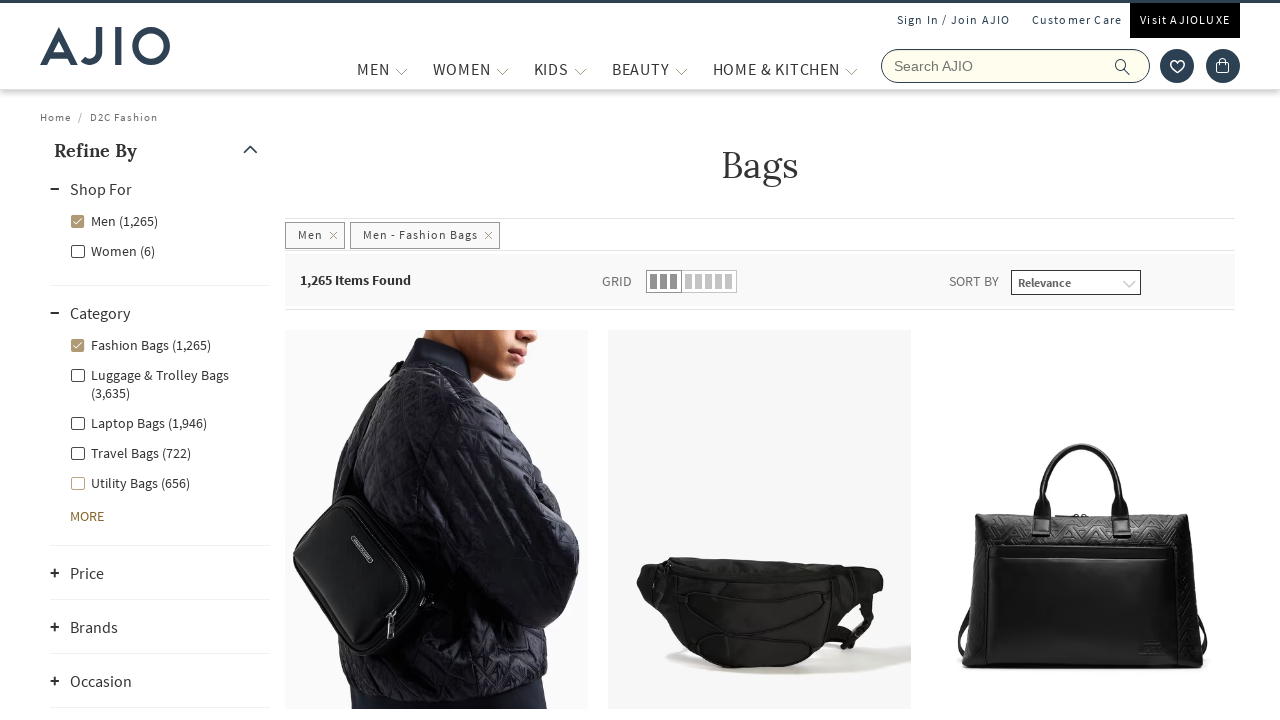

Verified product brand elements are displayed
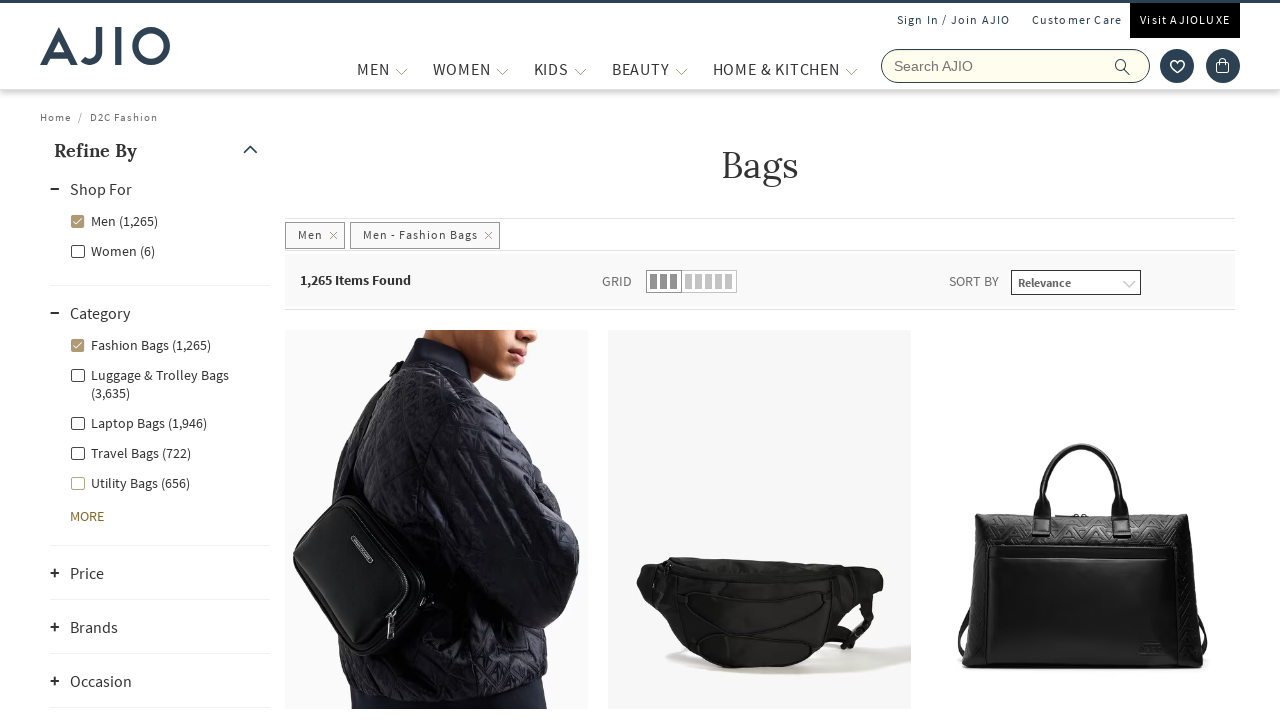

Verified product name elements are displayed
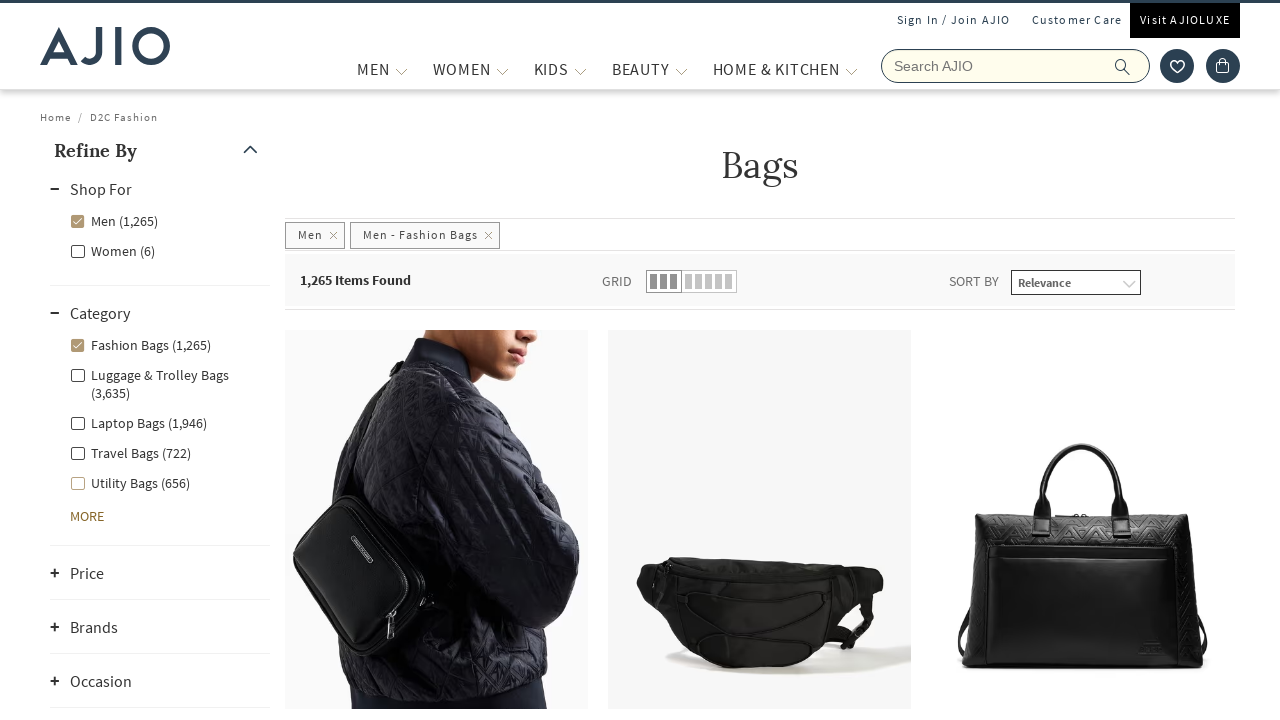

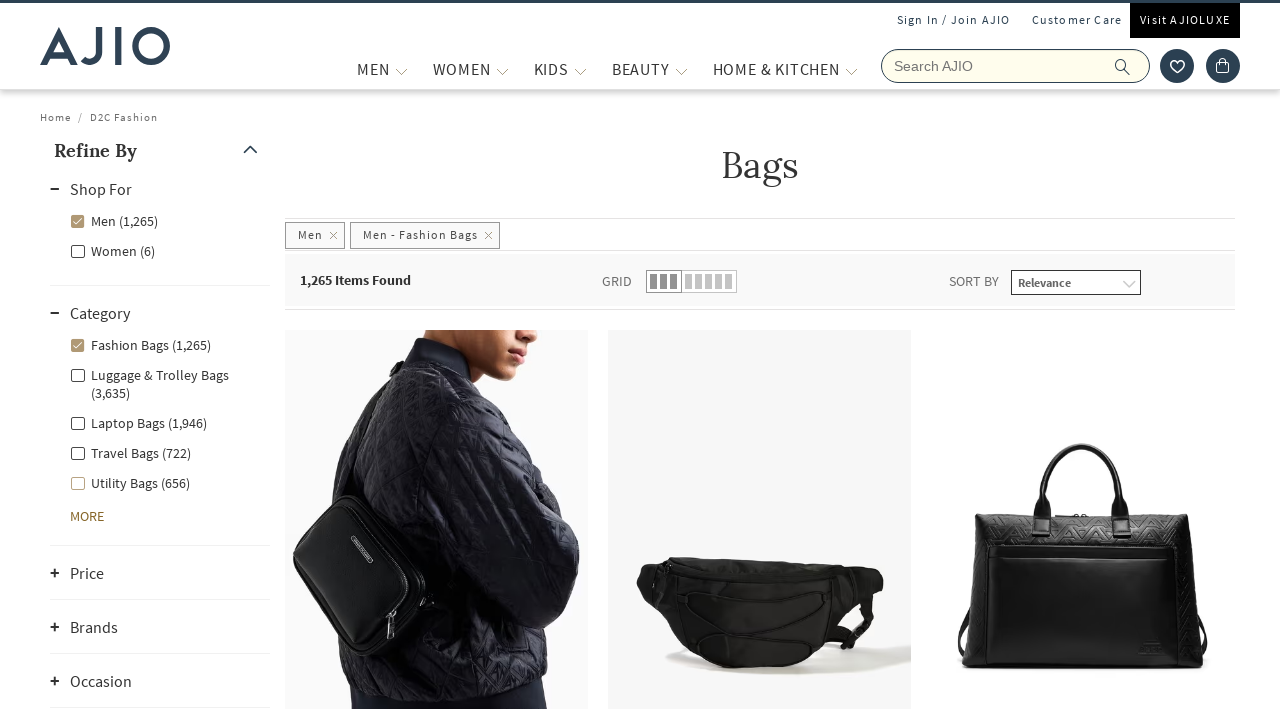